Tests opening a new browser window by clicking a button and switching to the newly opened window to verify content loads

Starting URL: https://demoqa.com/browser-windows

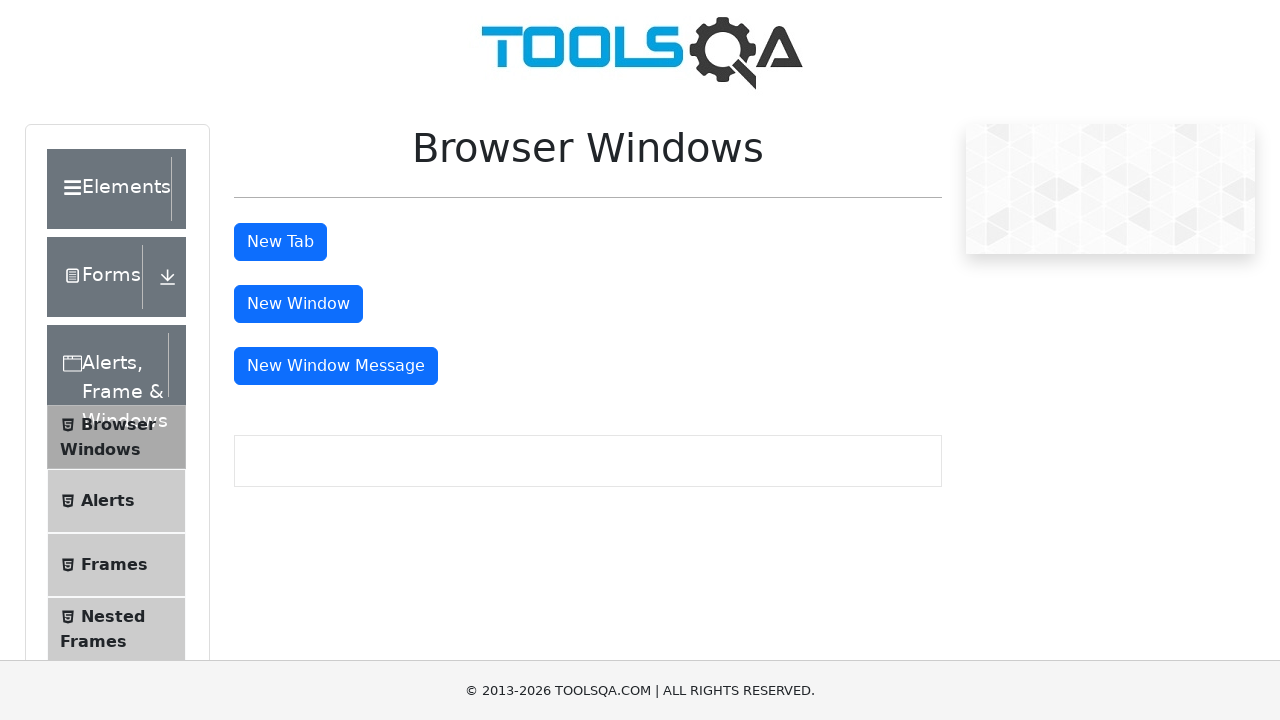

Clicked button to open new browser window at (298, 304) on #windowButton
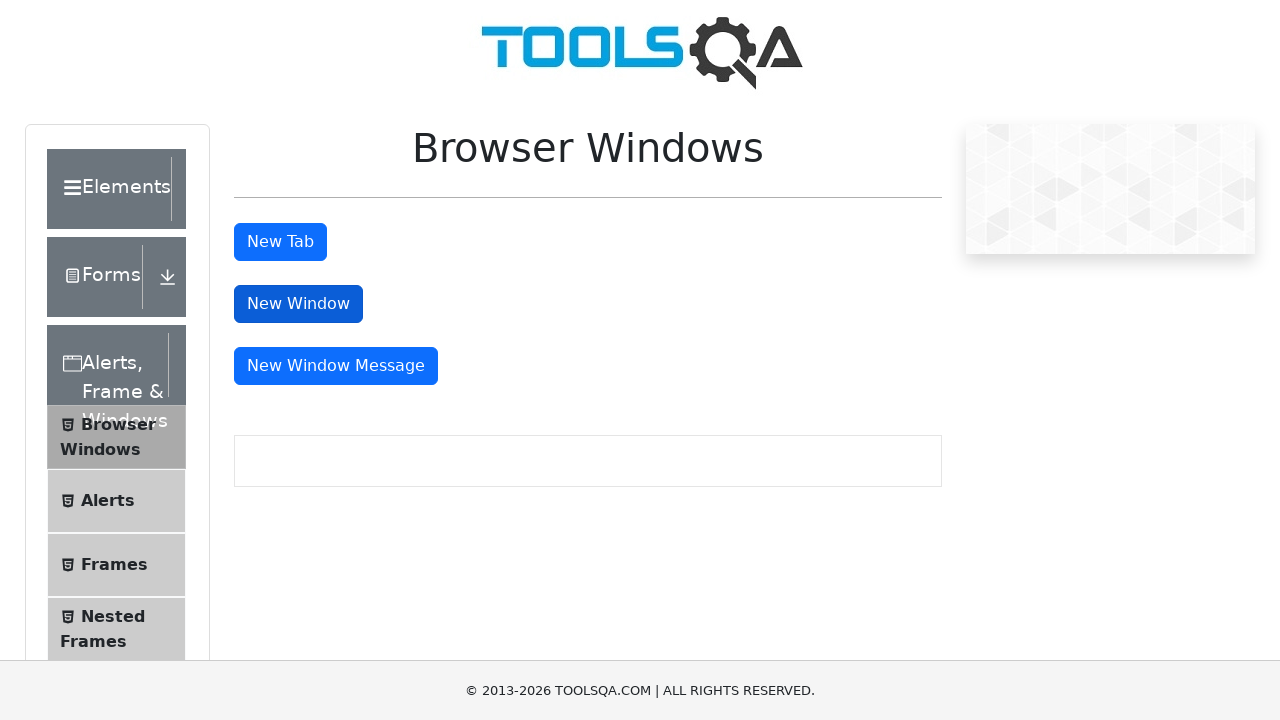

Switched to newly opened window
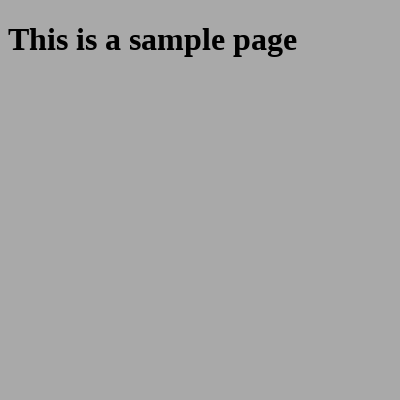

Sample heading content loaded in new window
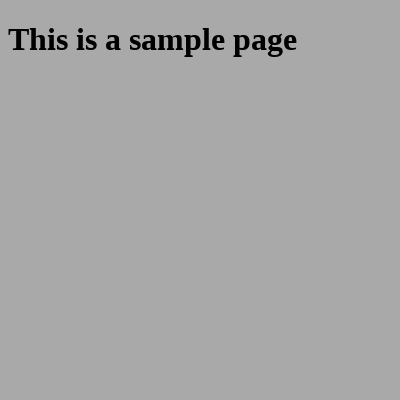

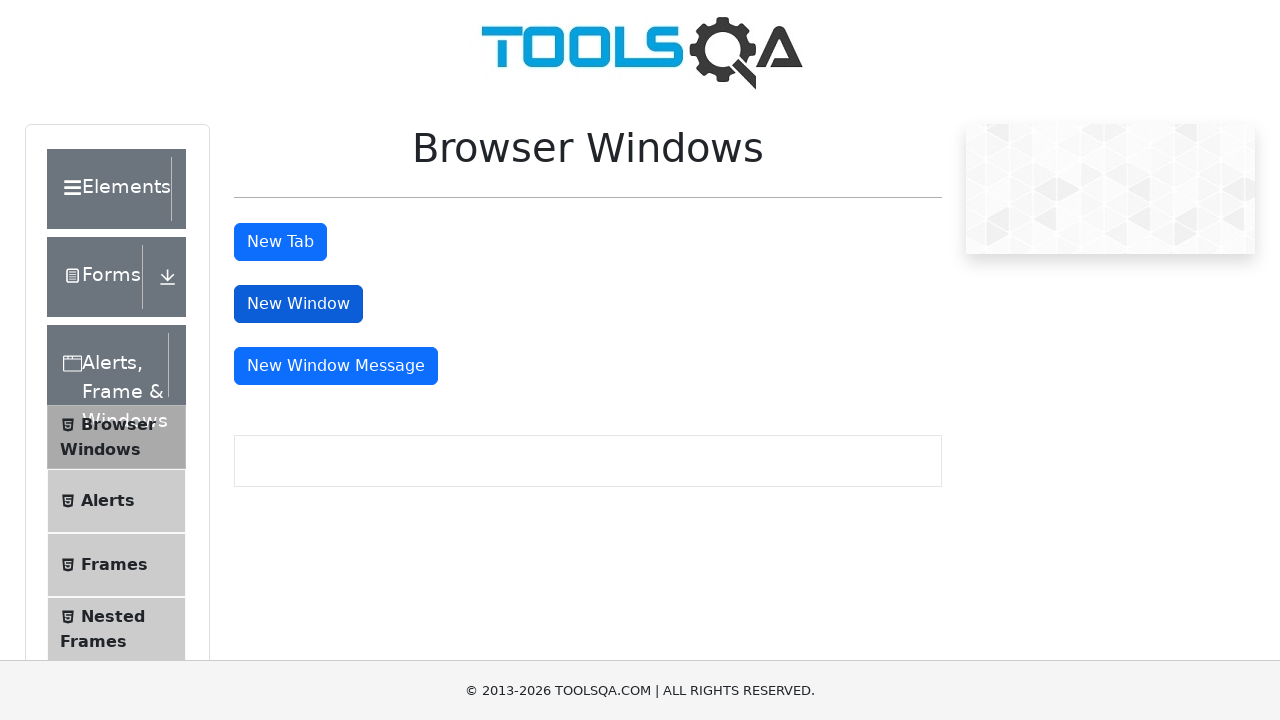